Navigates to Booking.com and clicks the Airport taxis tab

Starting URL: https://www.booking.com

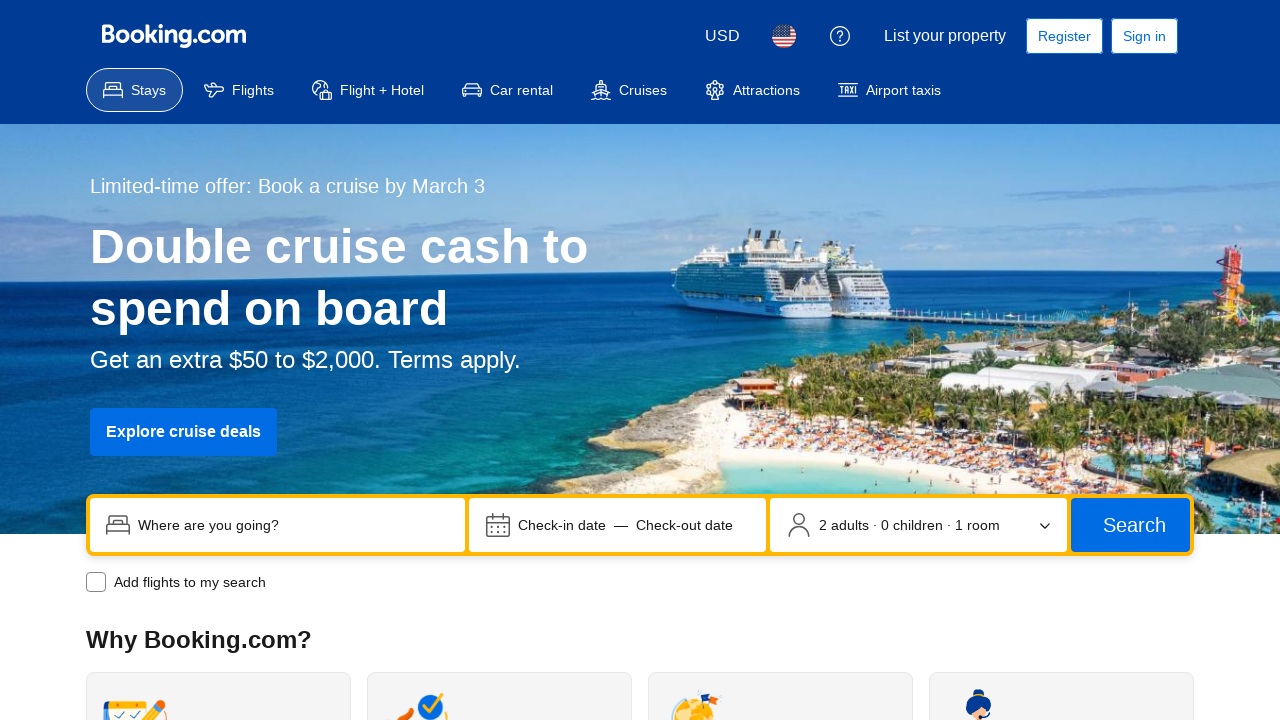

Navigated to https://www.booking.com
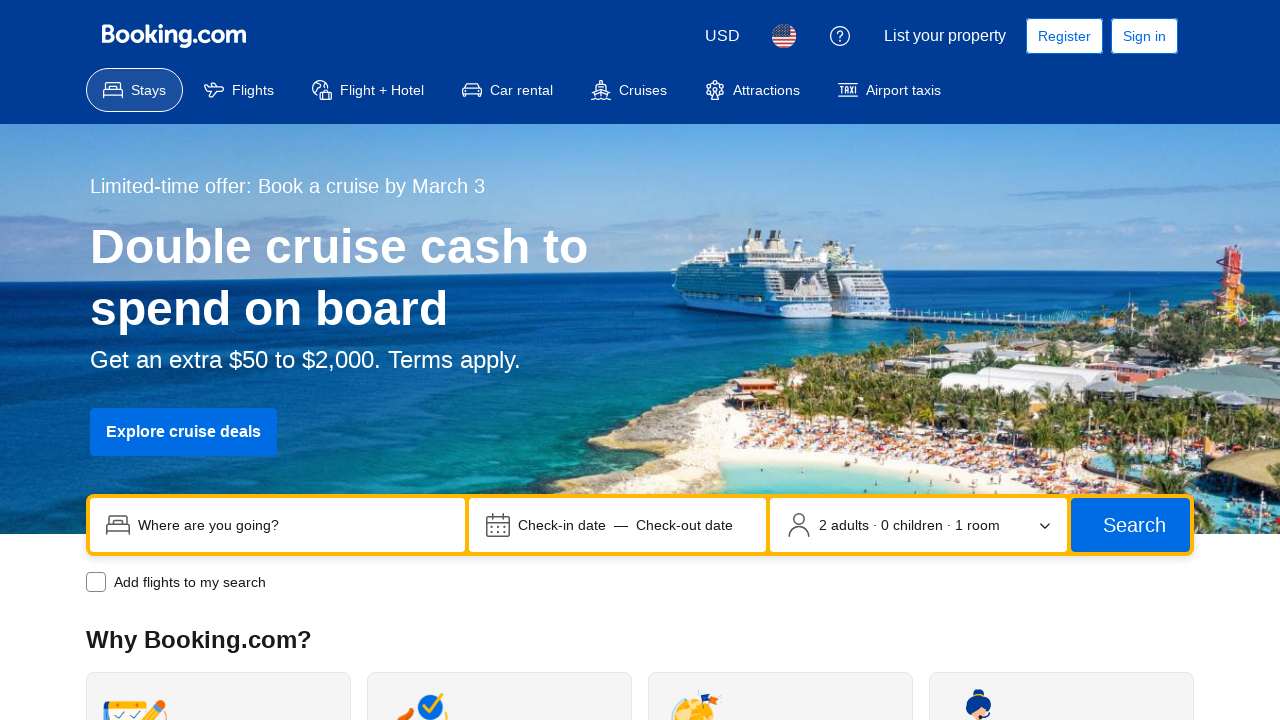

Clicked the Airport taxis tab at (904, 90) on text=Airport taxis
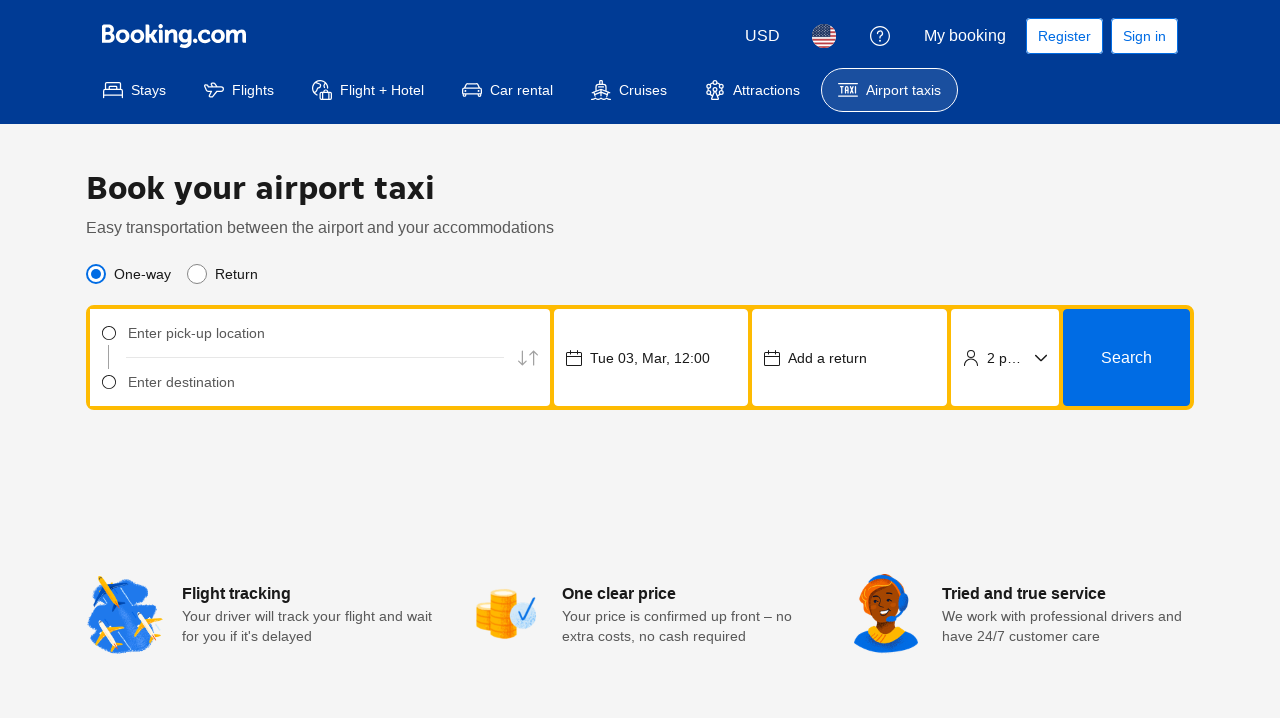

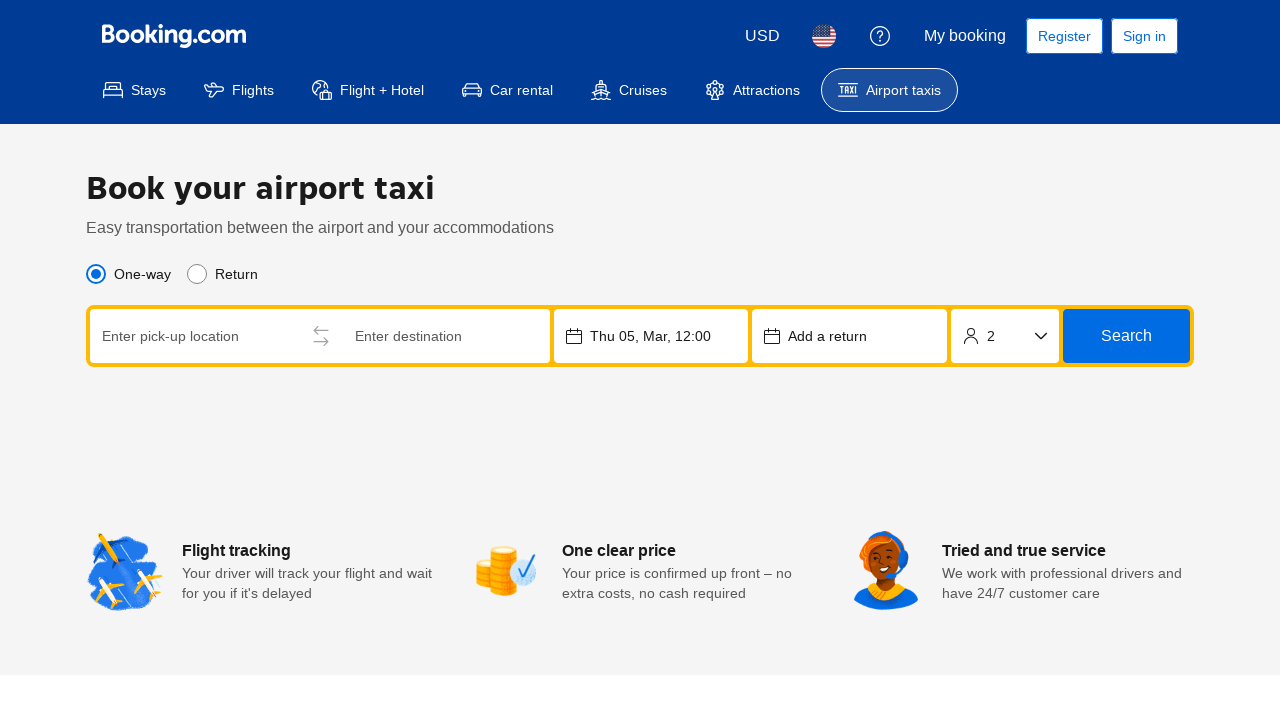